Navigates to a shopping site and adds specific vegetables (Brocolli, Cauliflower, Cucumber) to the cart by clicking their respective "ADD TO CART" buttons

Starting URL: https://rahulshettyacademy.com/seleniumPractise/#/

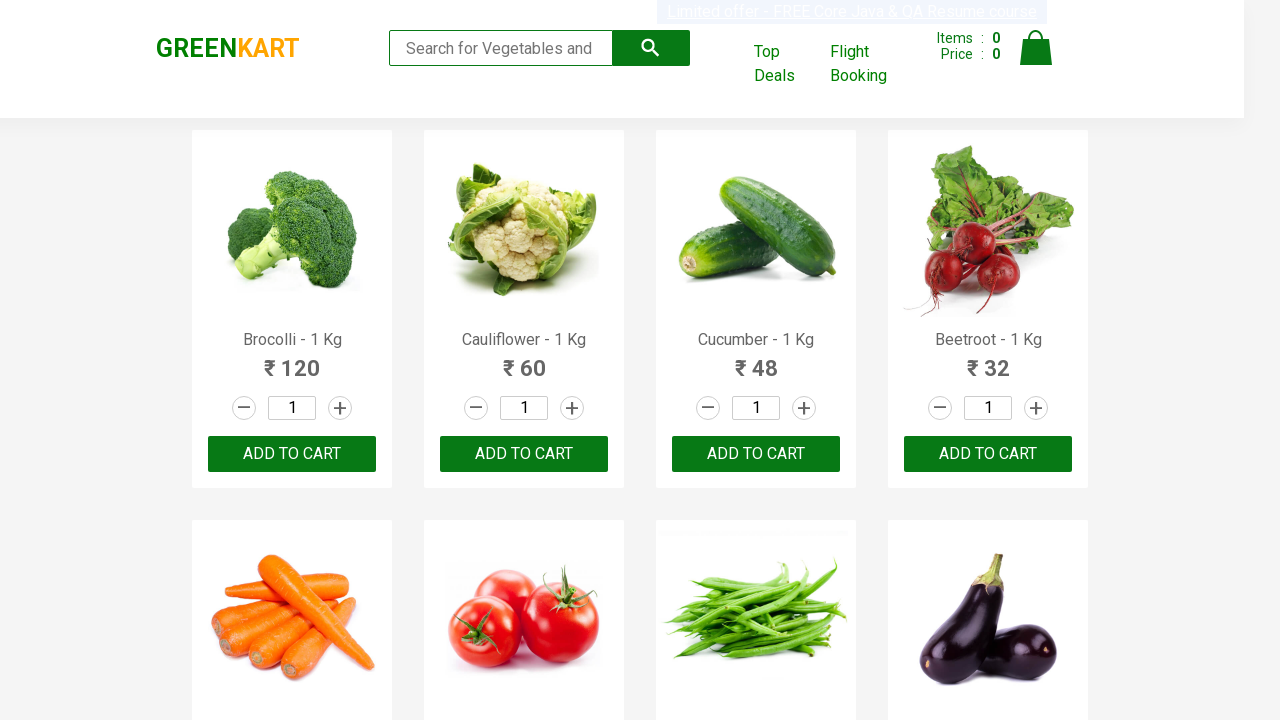

Waited for product names to load on the shopping site
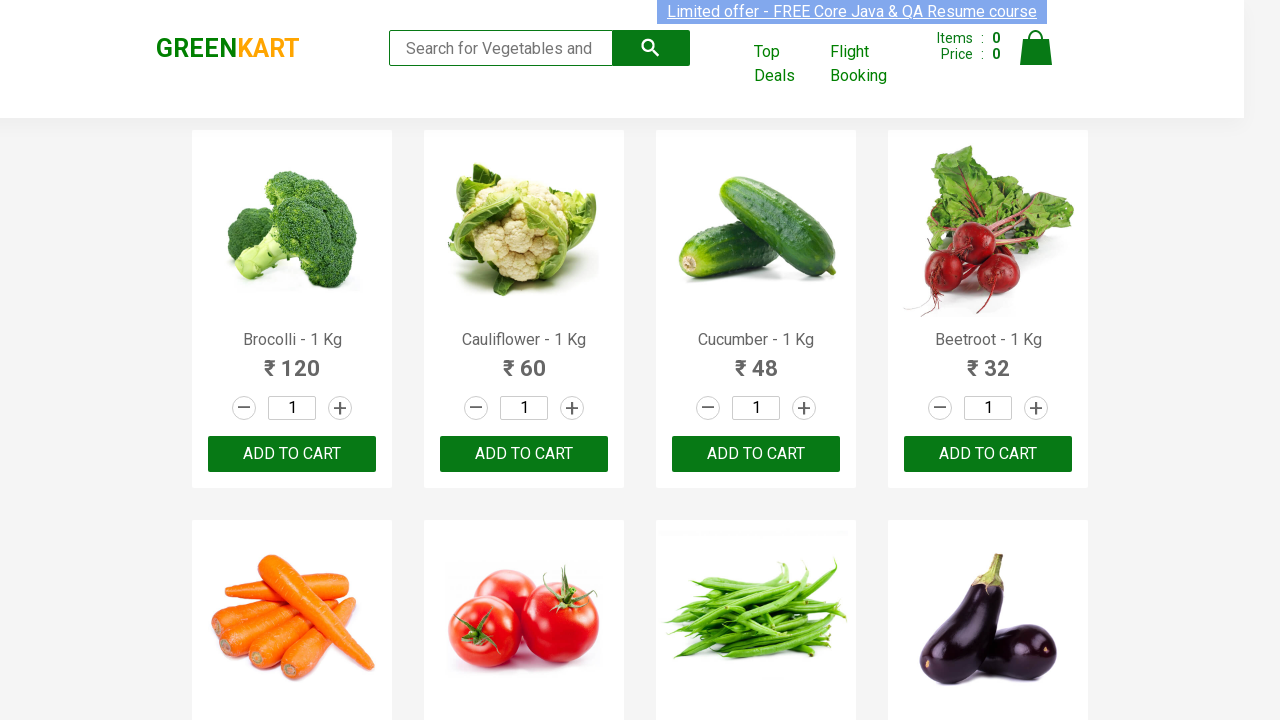

Retrieved all product name elements
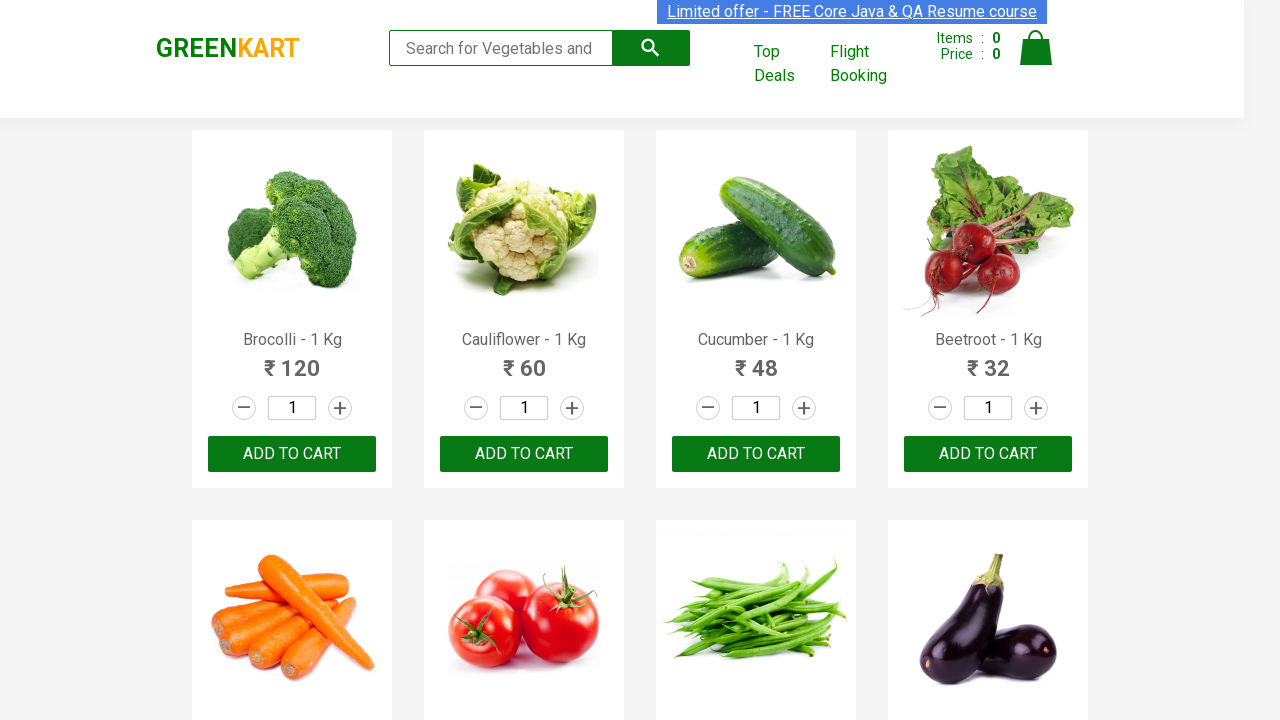

Retrieved all 'ADD TO CART' buttons
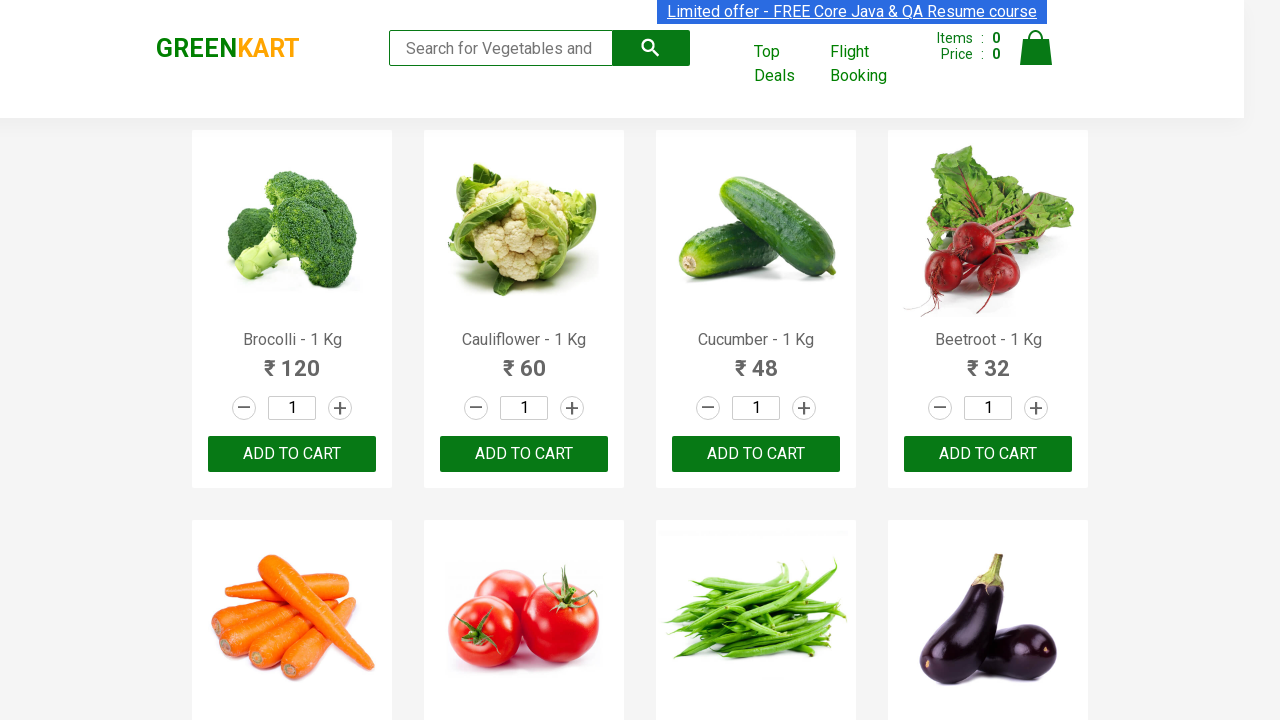

Clicked 'ADD TO CART' button for Brocolli
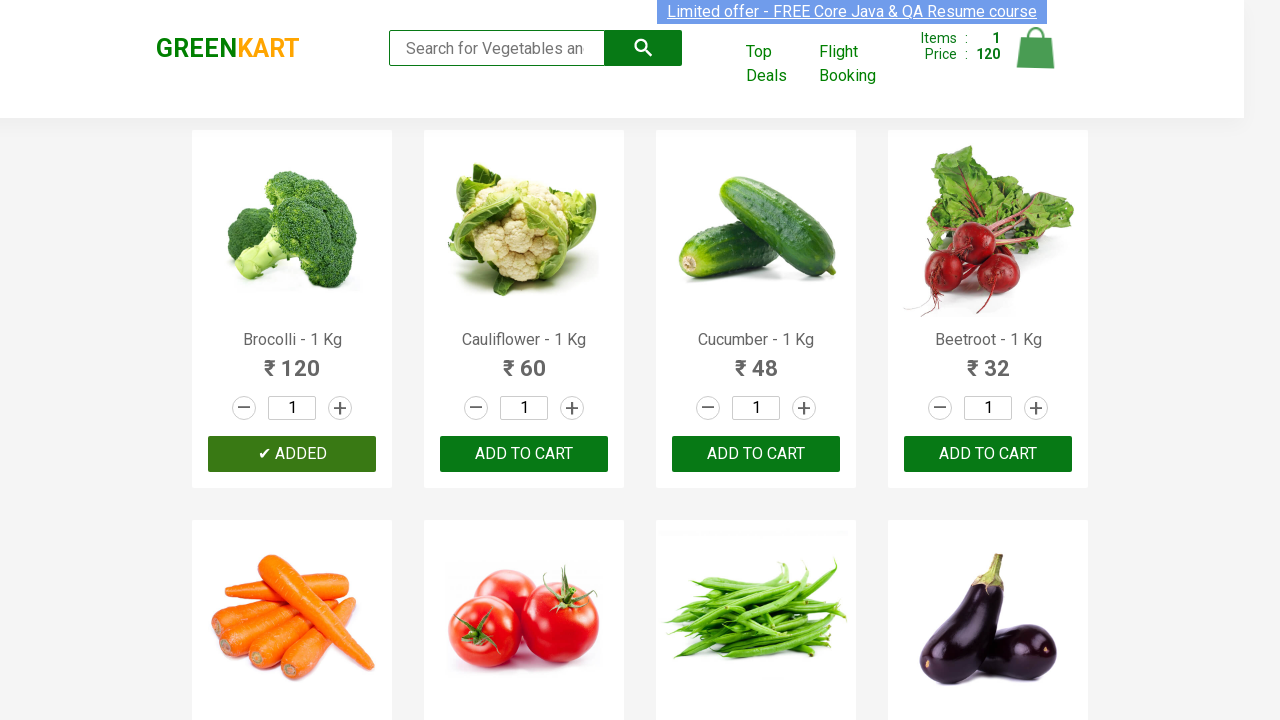

Clicked 'ADD TO CART' button for Cauliflower
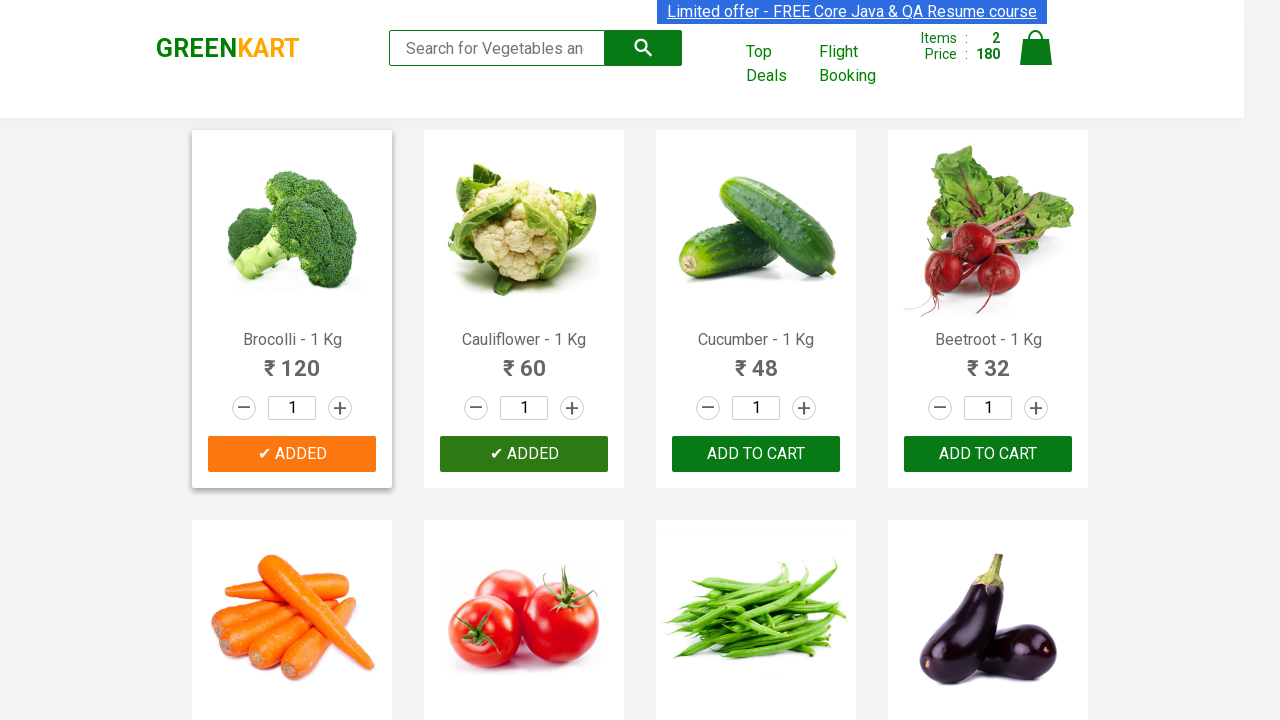

Clicked 'ADD TO CART' button for Cucumber
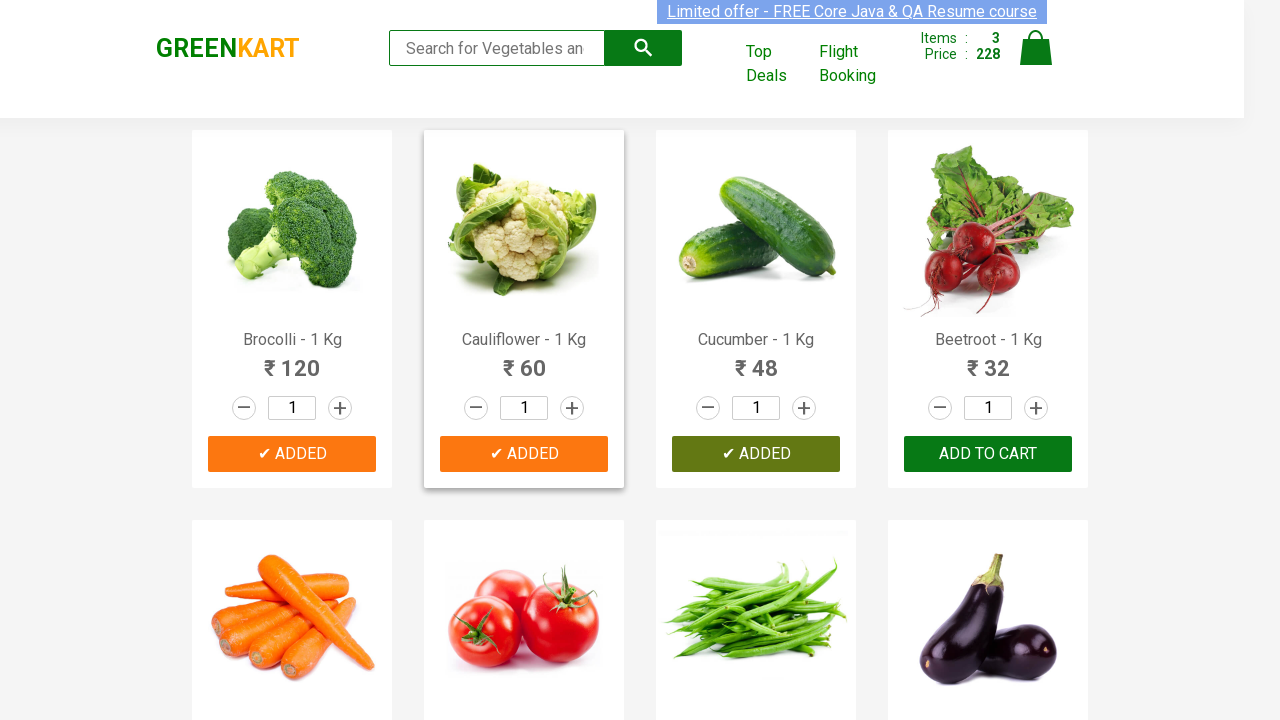

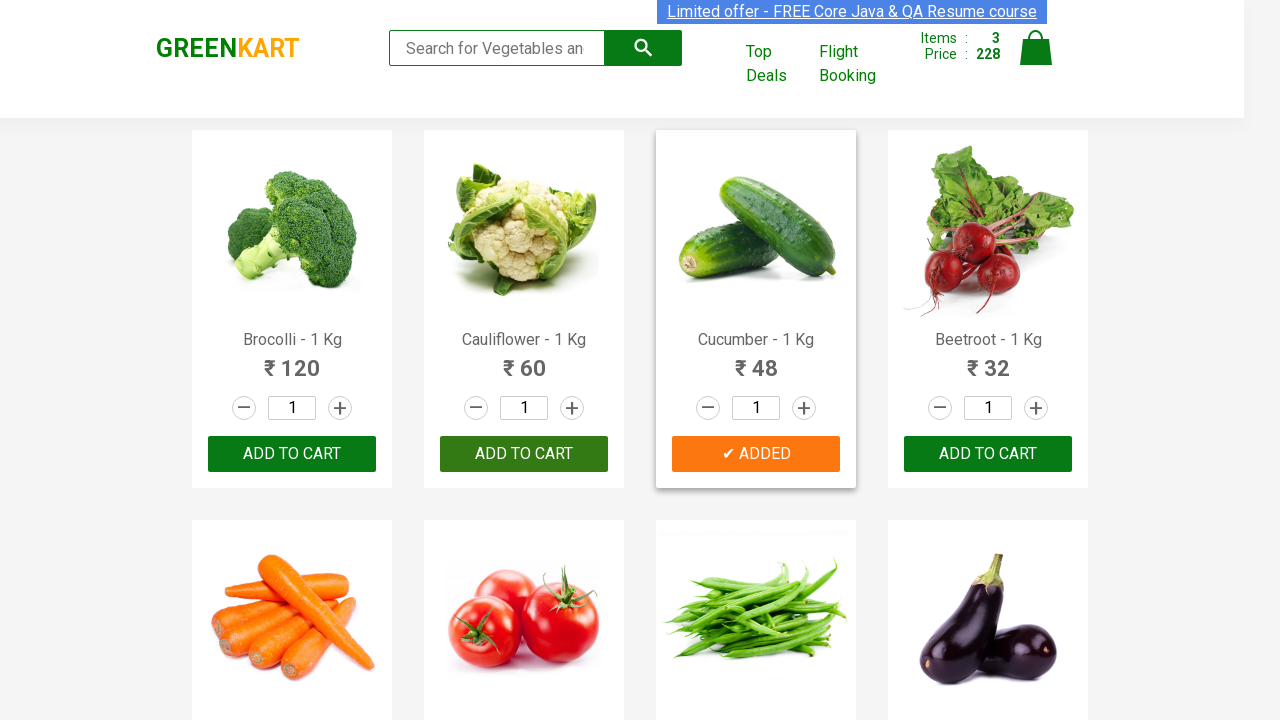